Tests clicking on a product card in an e-commerce shop page by locating the product title and clicking on it to view product details.

Starting URL: https://rahulshettyacademy.com/angularpractice/shop

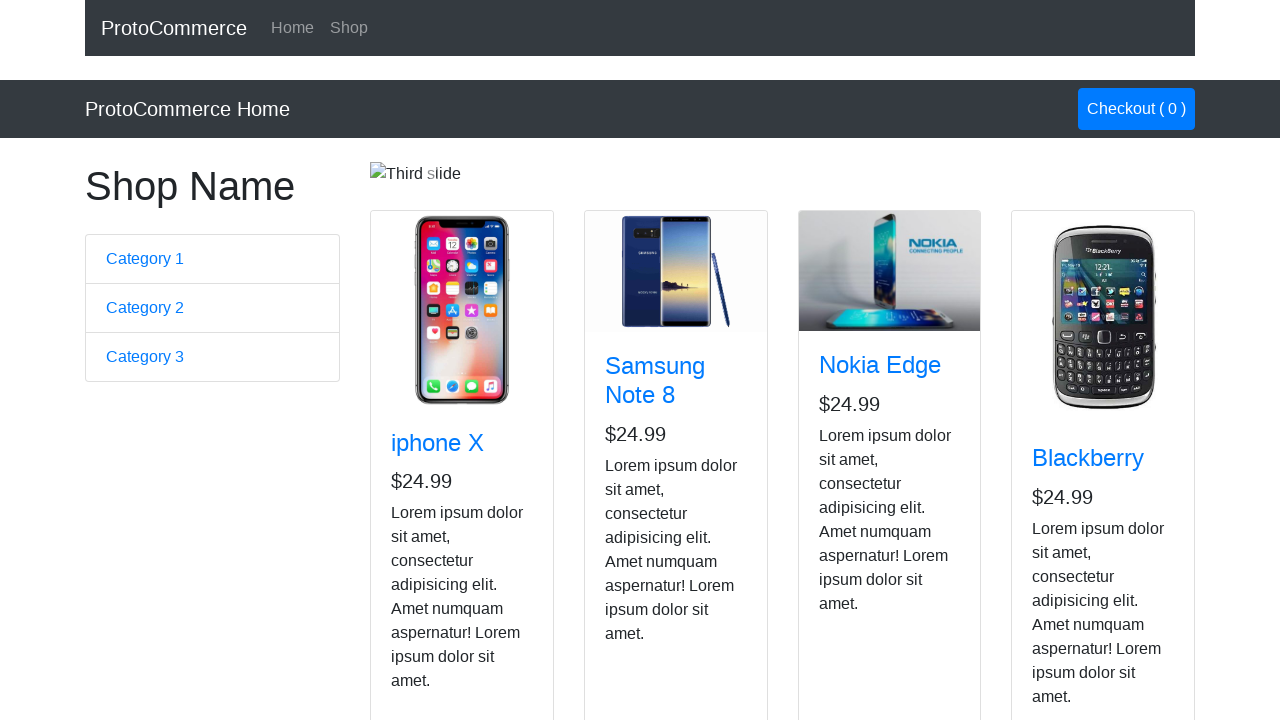

Waited for product cards to load on shop page
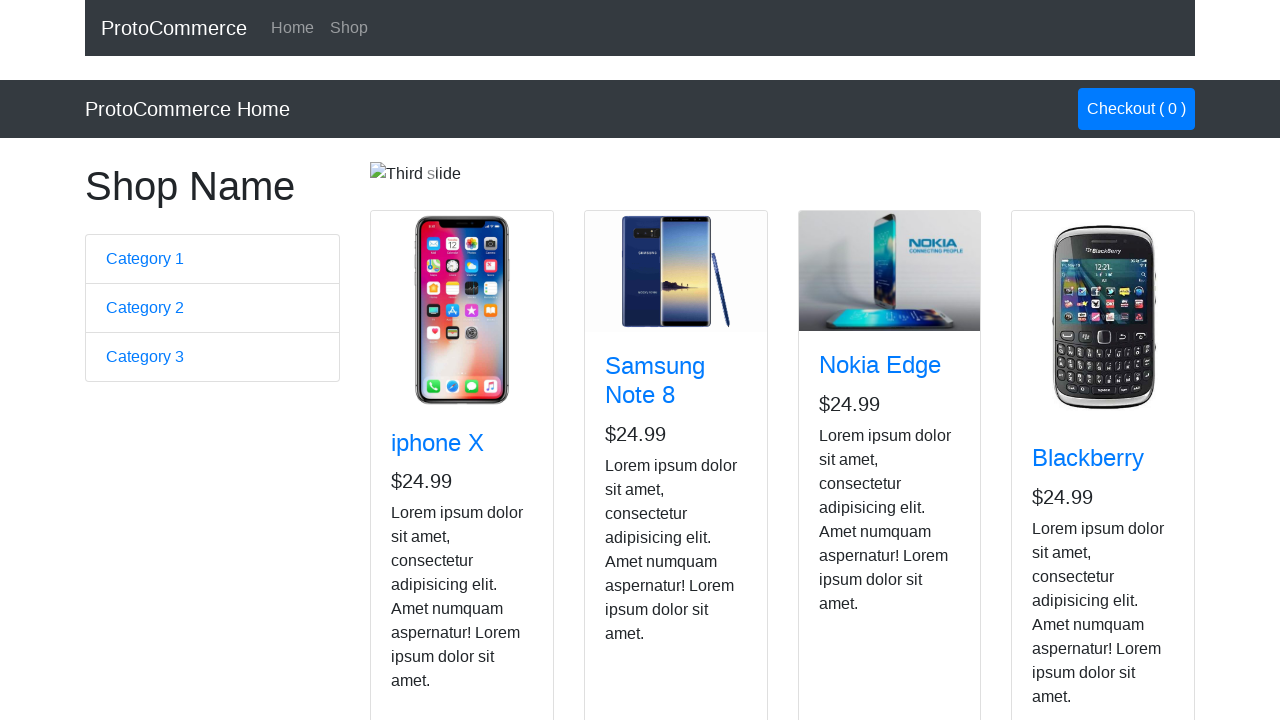

Clicked on first product title to view product details at (438, 442) on h4.card-title a
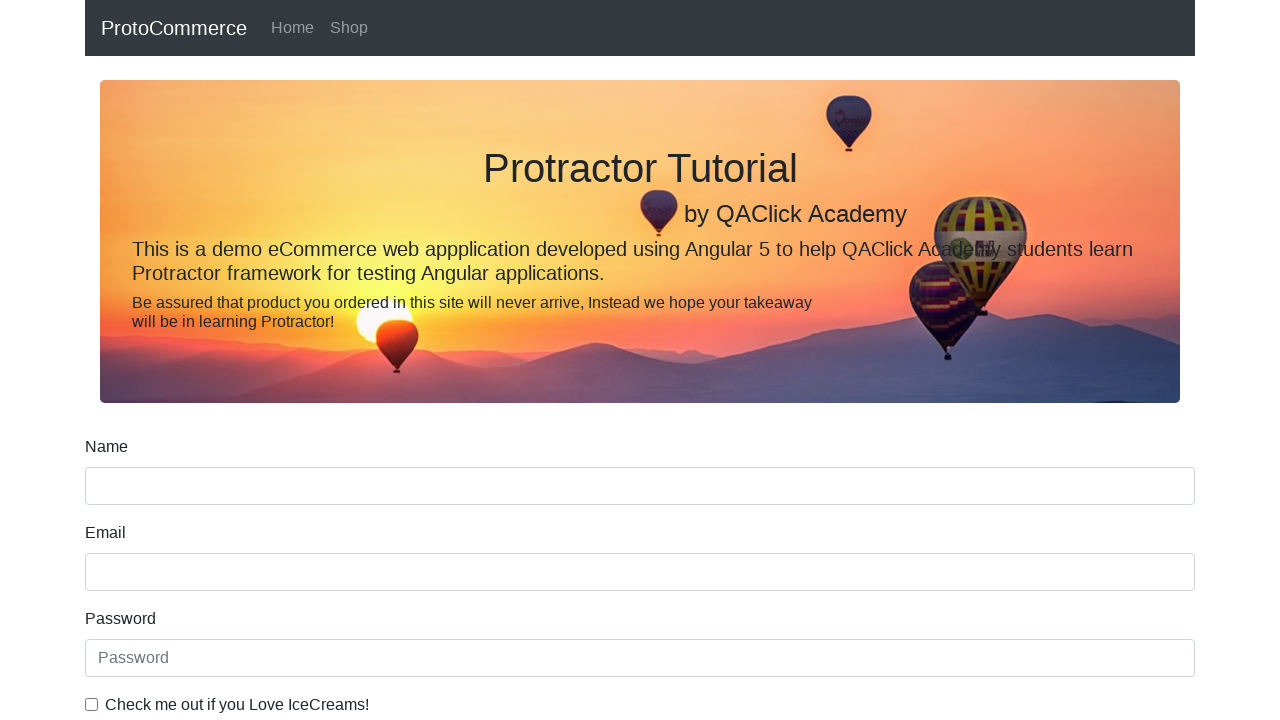

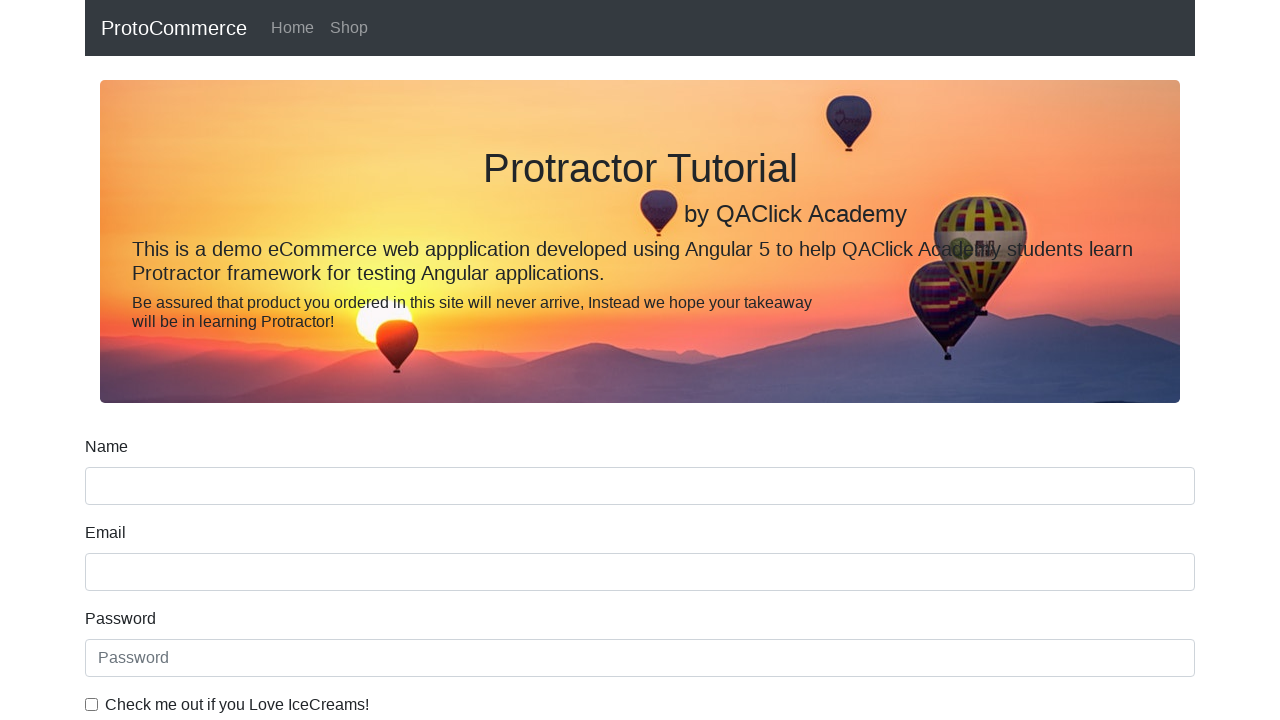